Tests dropdown functionality by navigating to the dropdown page and selecting options using different selection methods (by value, by index, and by visible text)

Starting URL: https://the-internet.herokuapp.com/

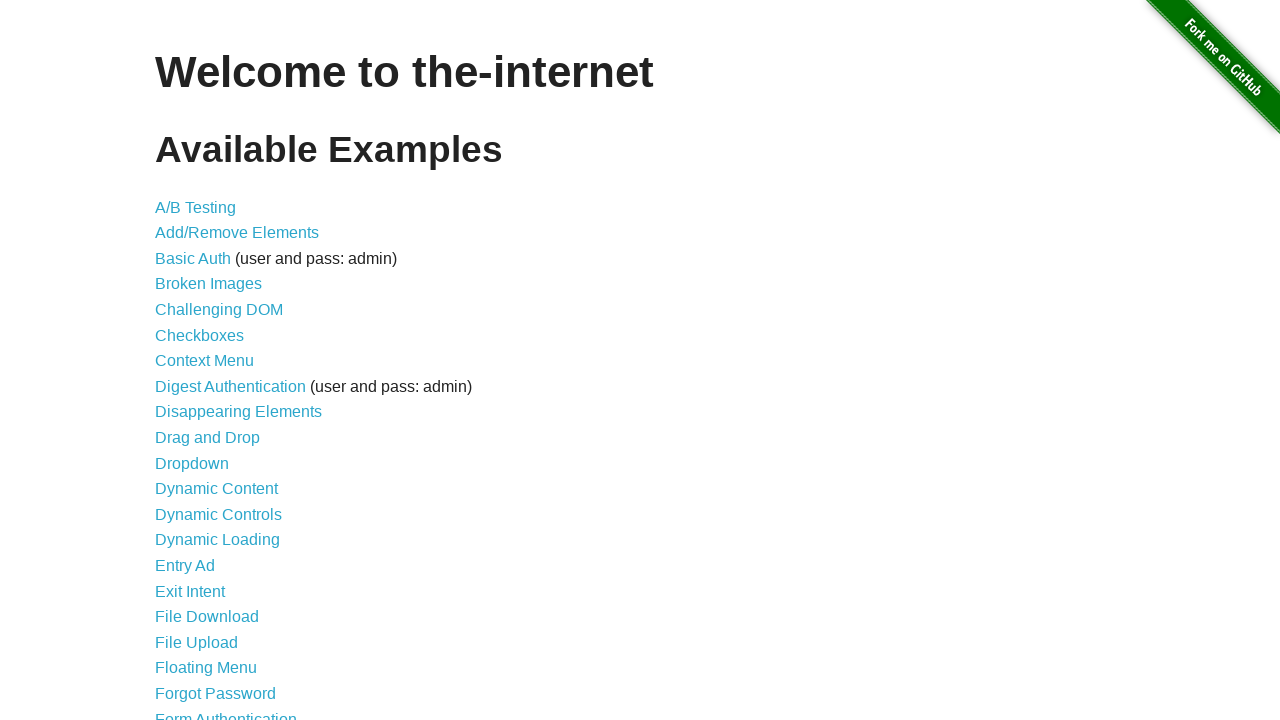

Waited for Dropdown link to be available
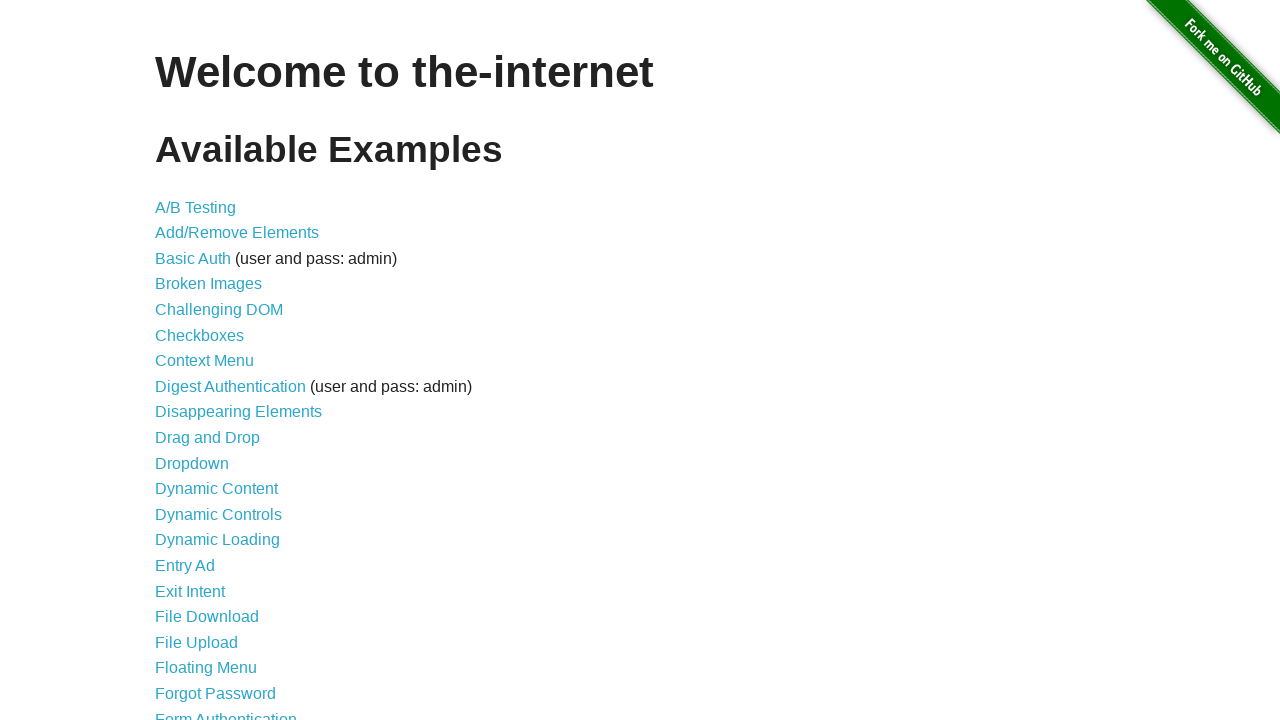

Clicked on Dropdown link at (192, 463) on text=Dropdown
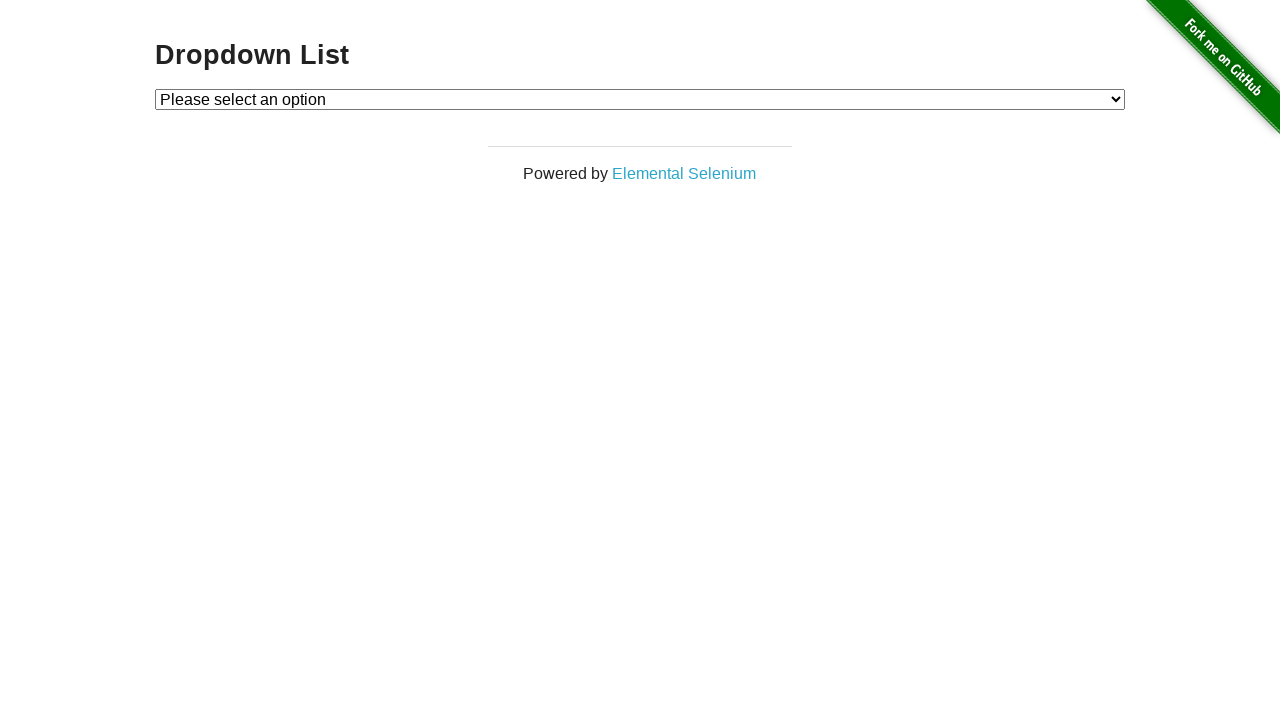

Waited for dropdown element to be available
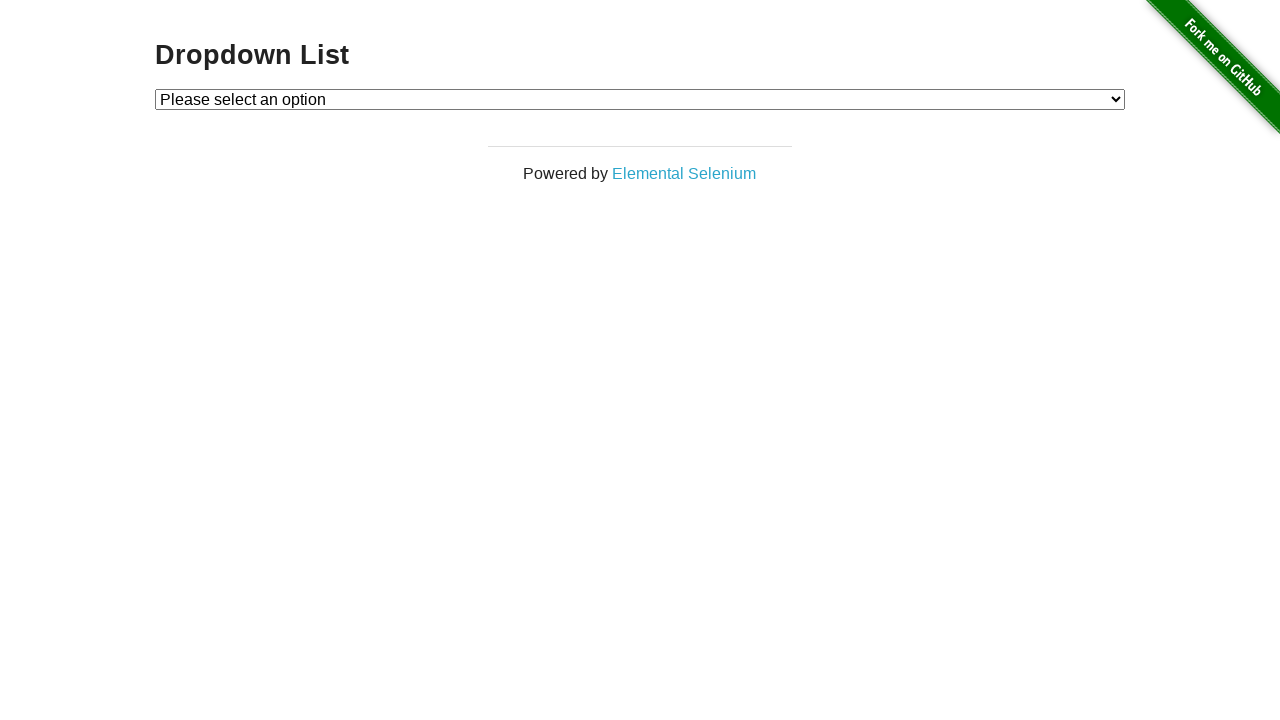

Selected option by value '1' on #dropdown
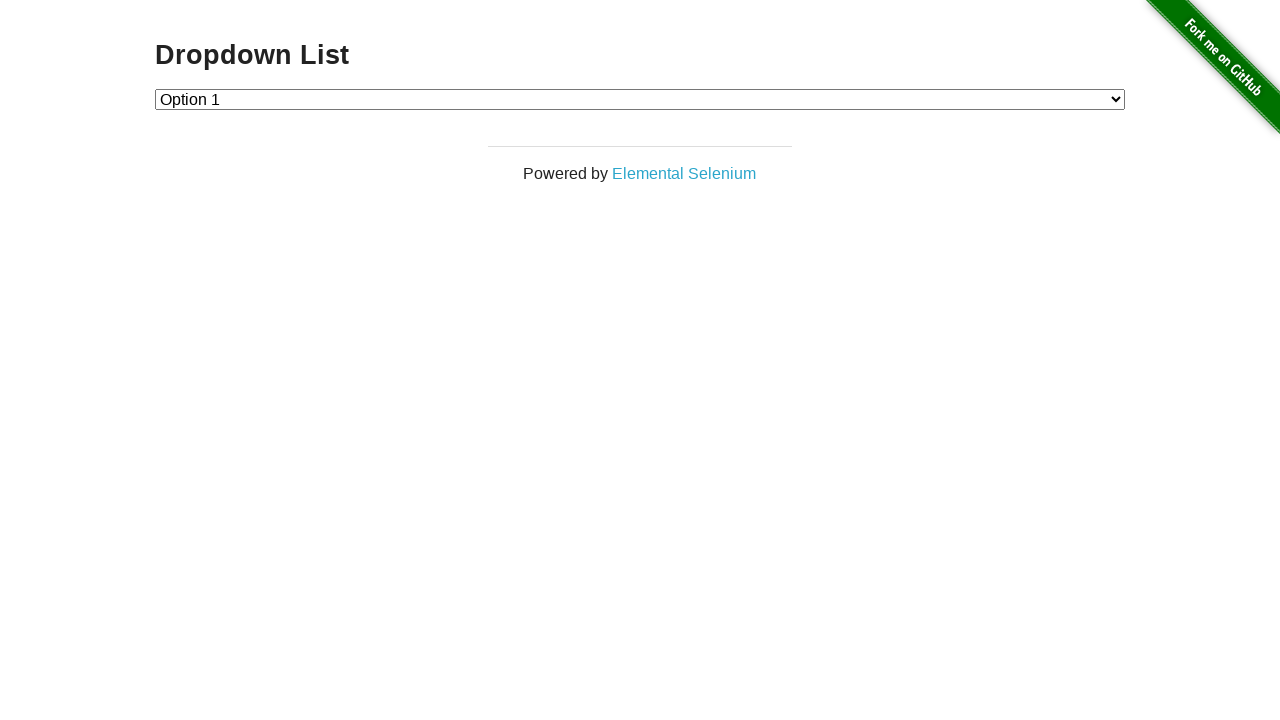

Navigated back to main page
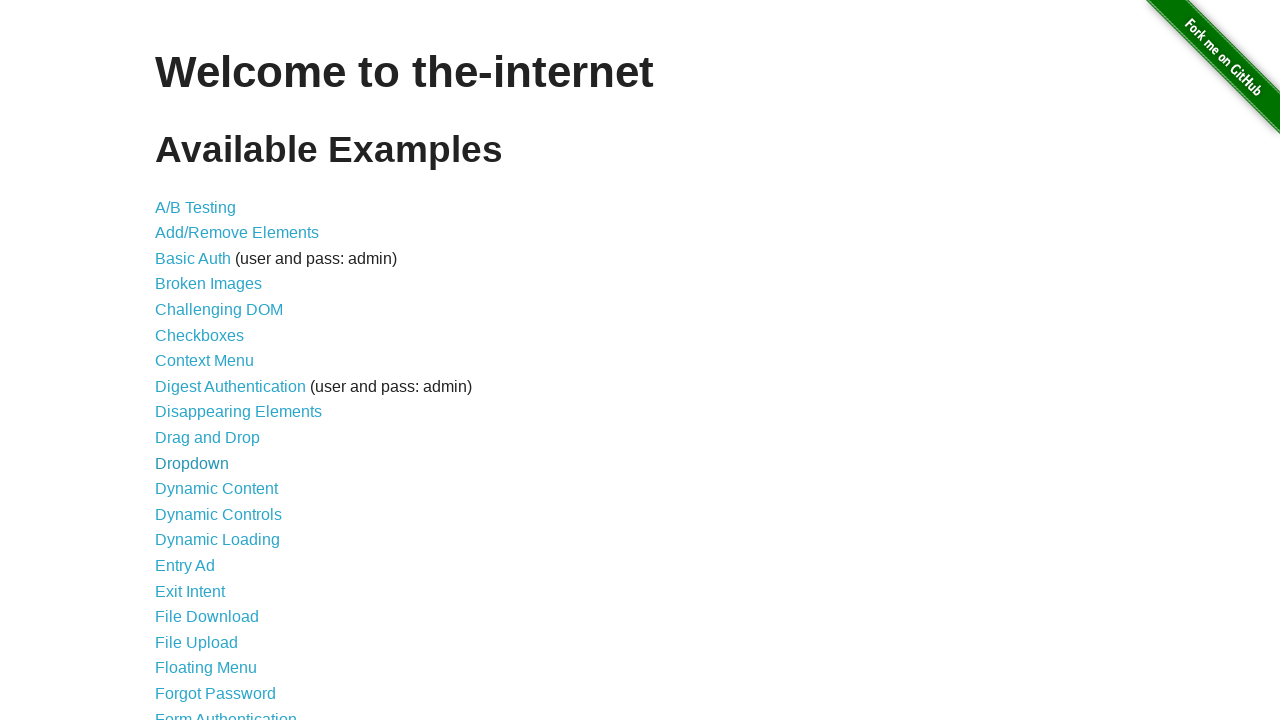

Waited for Dropdown link to be available again
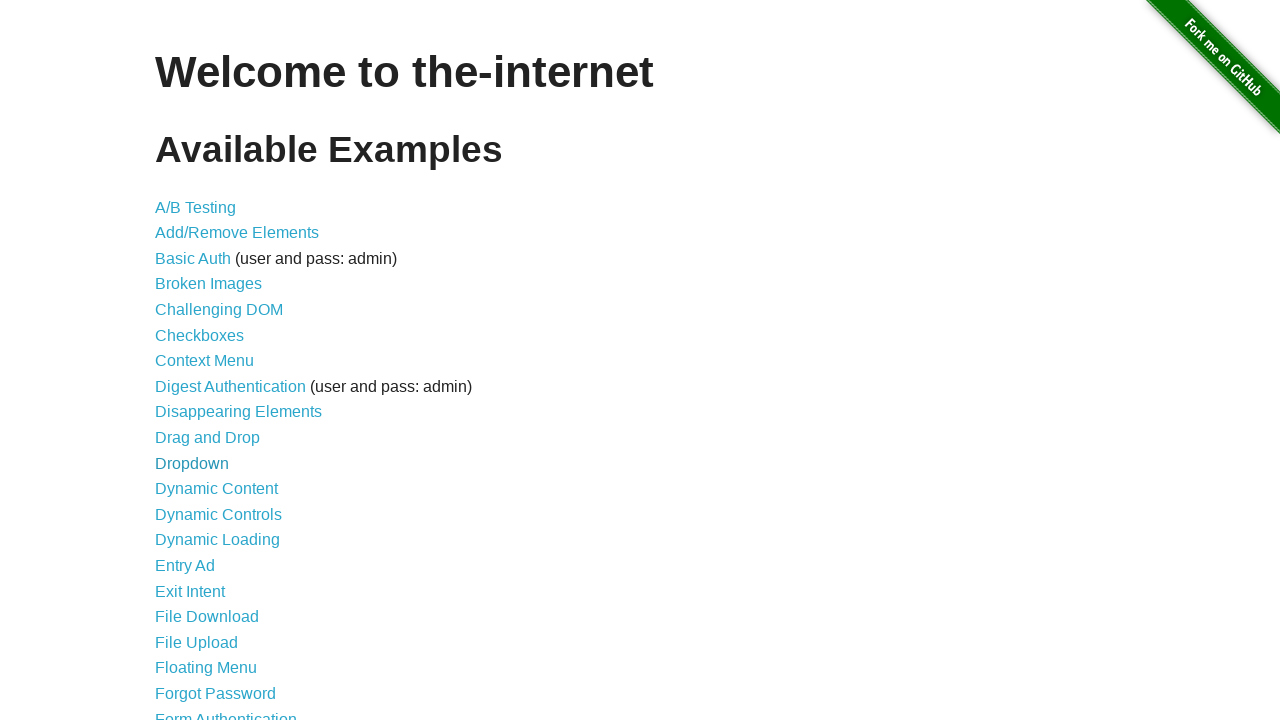

Clicked on Dropdown link (second time) at (192, 463) on text=Dropdown
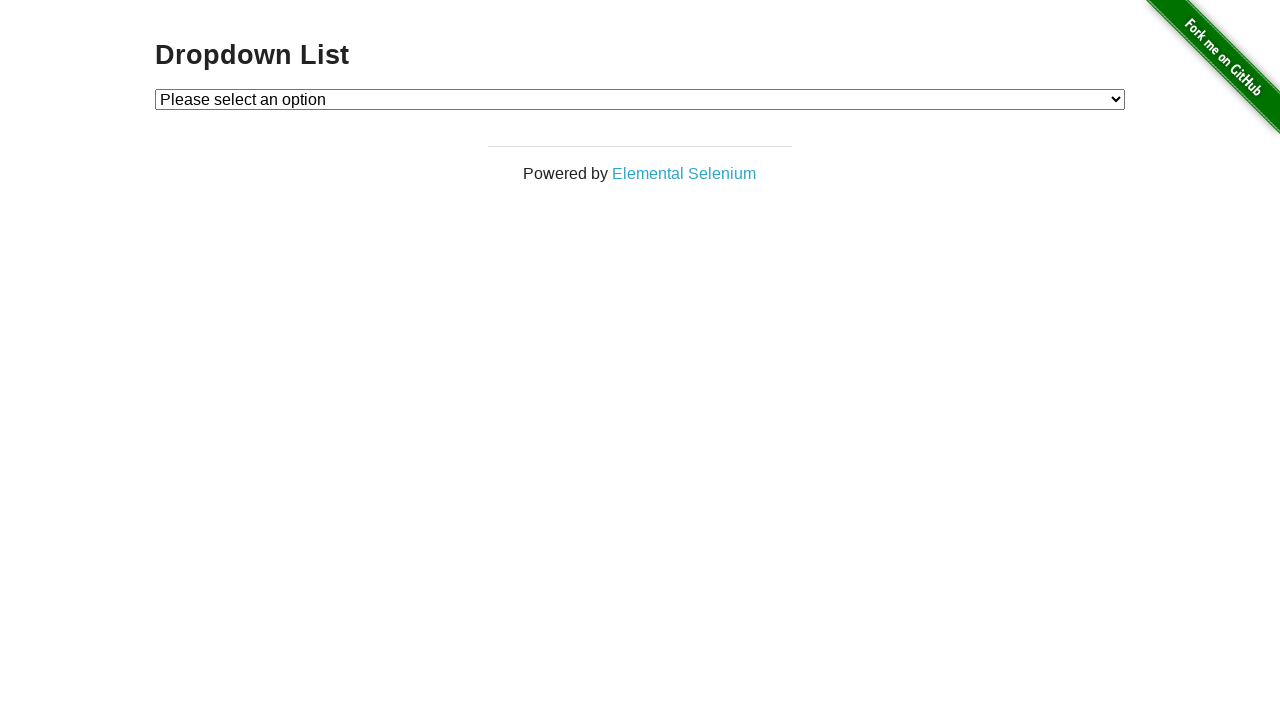

Waited for dropdown element to be available
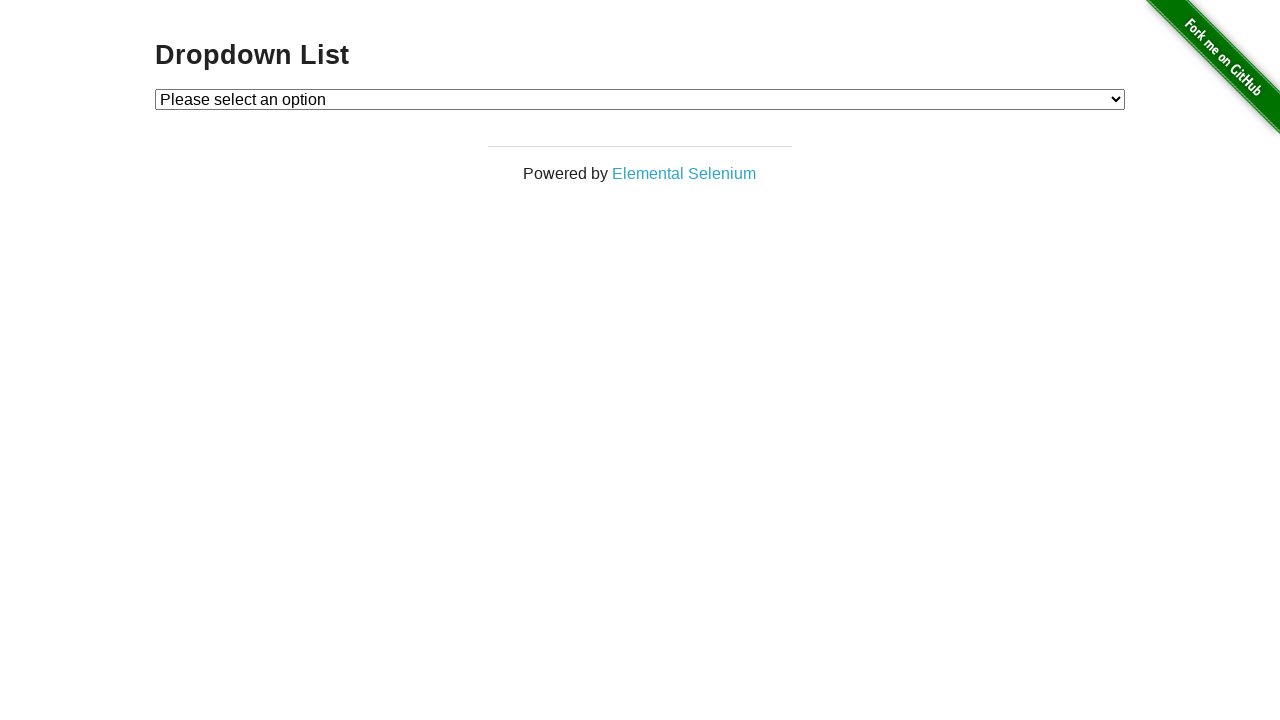

Selected option by index 2 (Option 2) on #dropdown
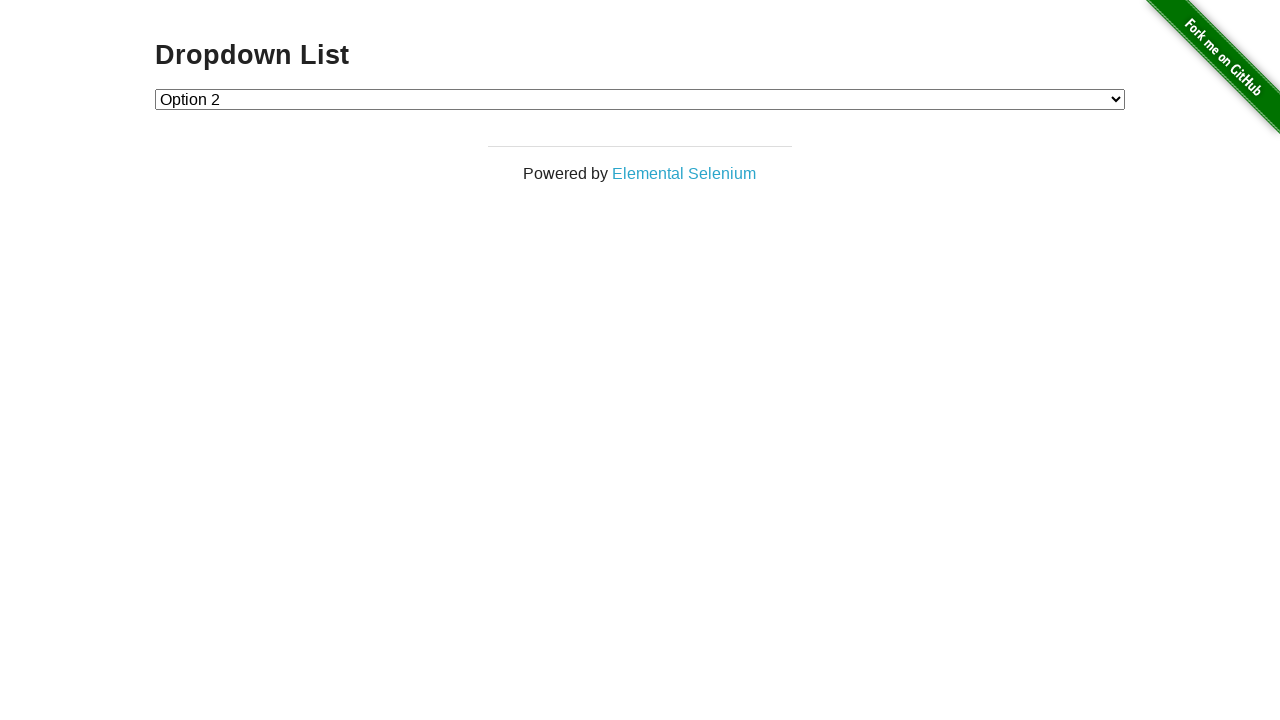

Navigated back to main page
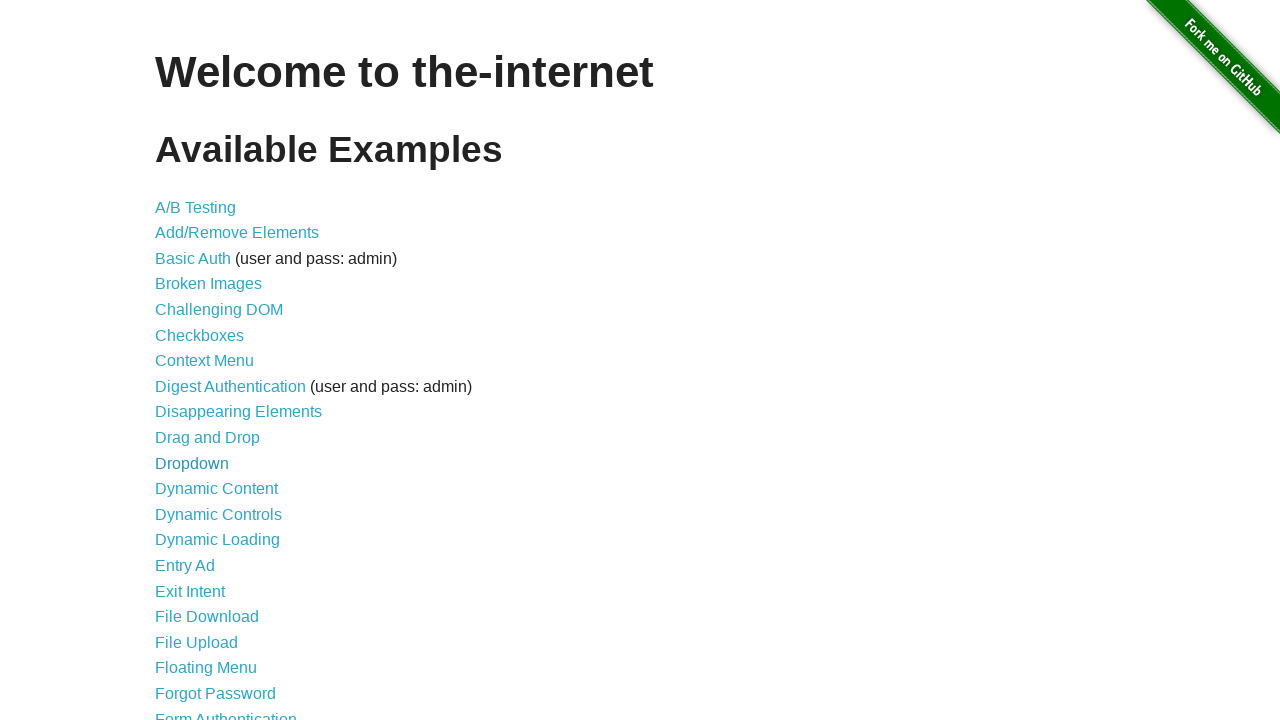

Waited for Dropdown link to be available (third time)
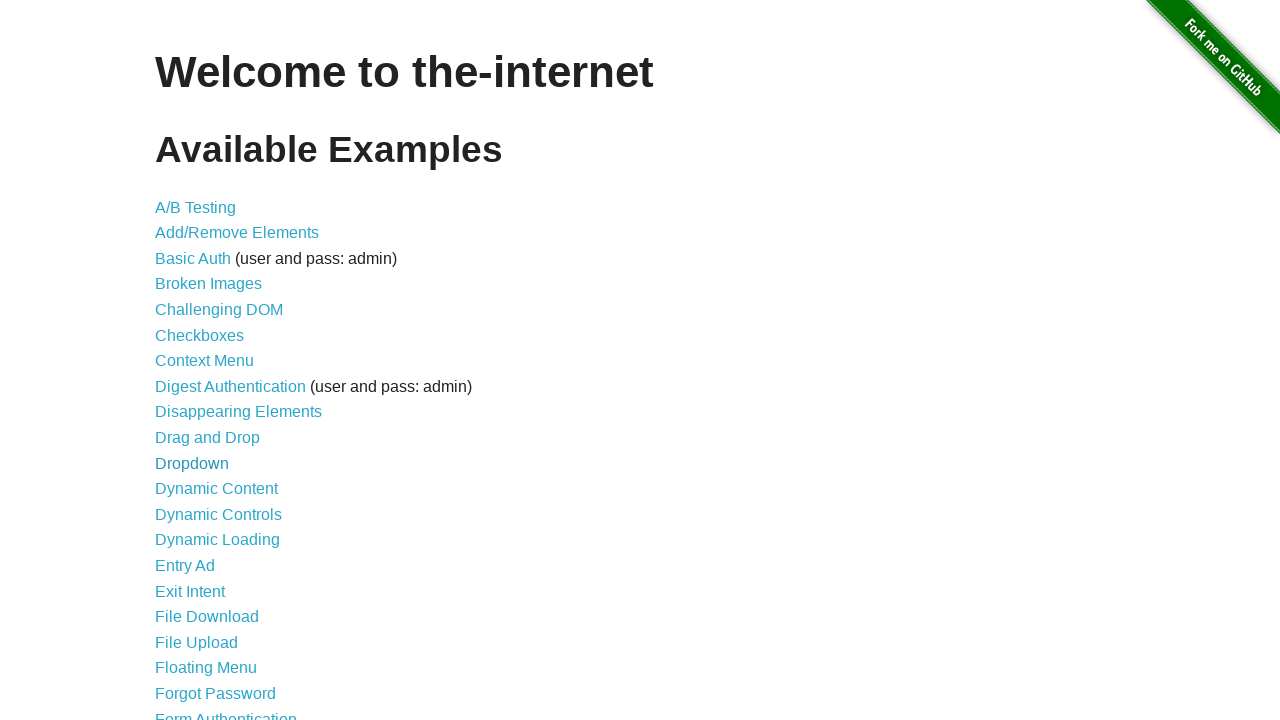

Clicked on Dropdown link (third time) at (192, 463) on text=Dropdown
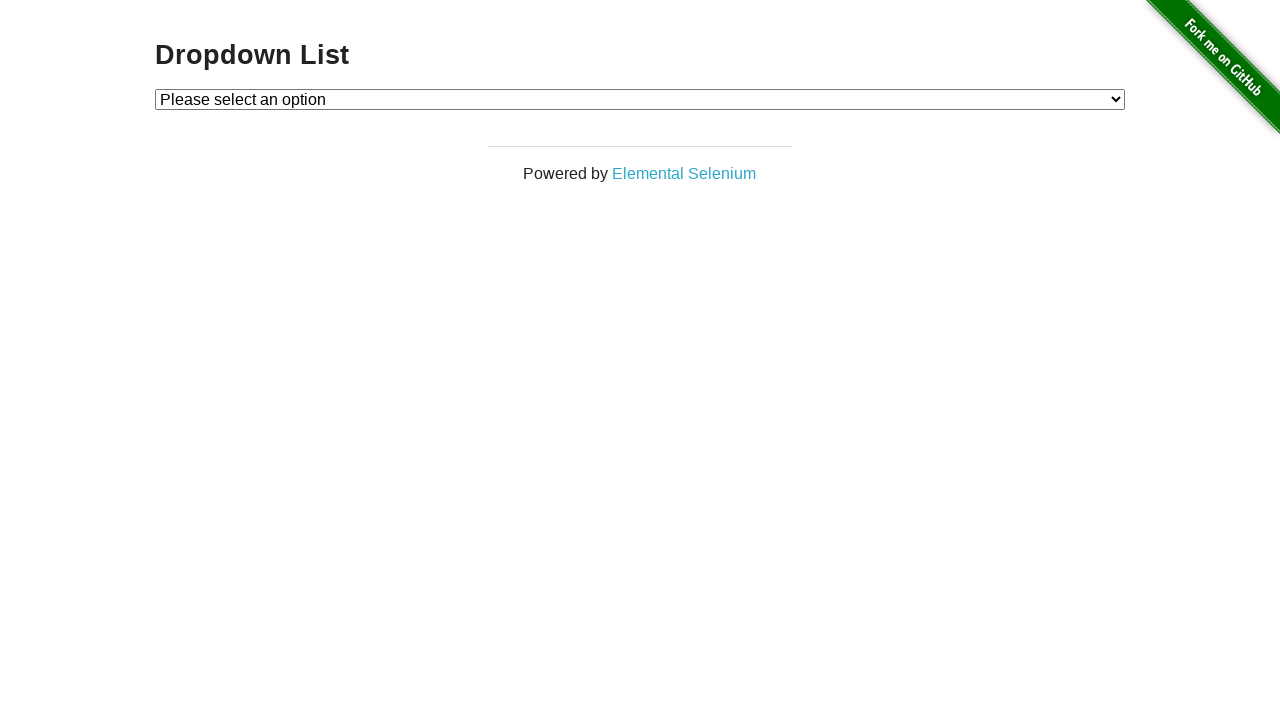

Waited for dropdown element to be available
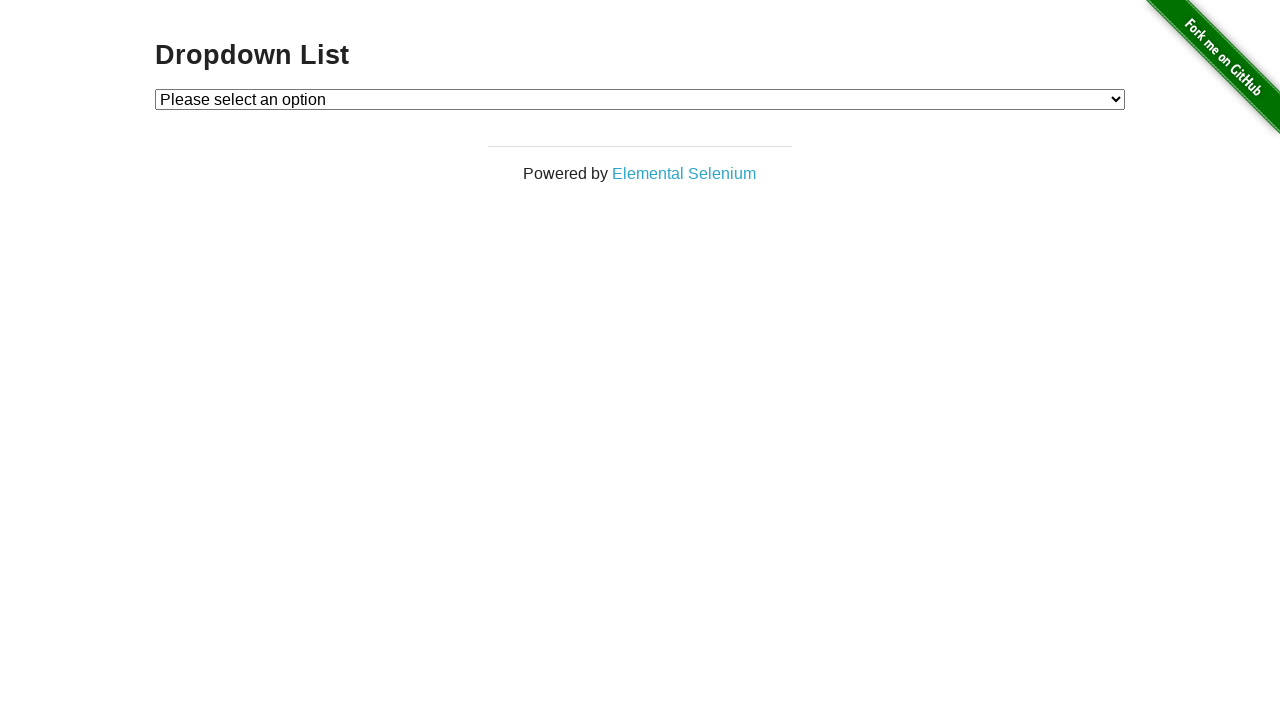

Selected option by visible text 'Option 1' on #dropdown
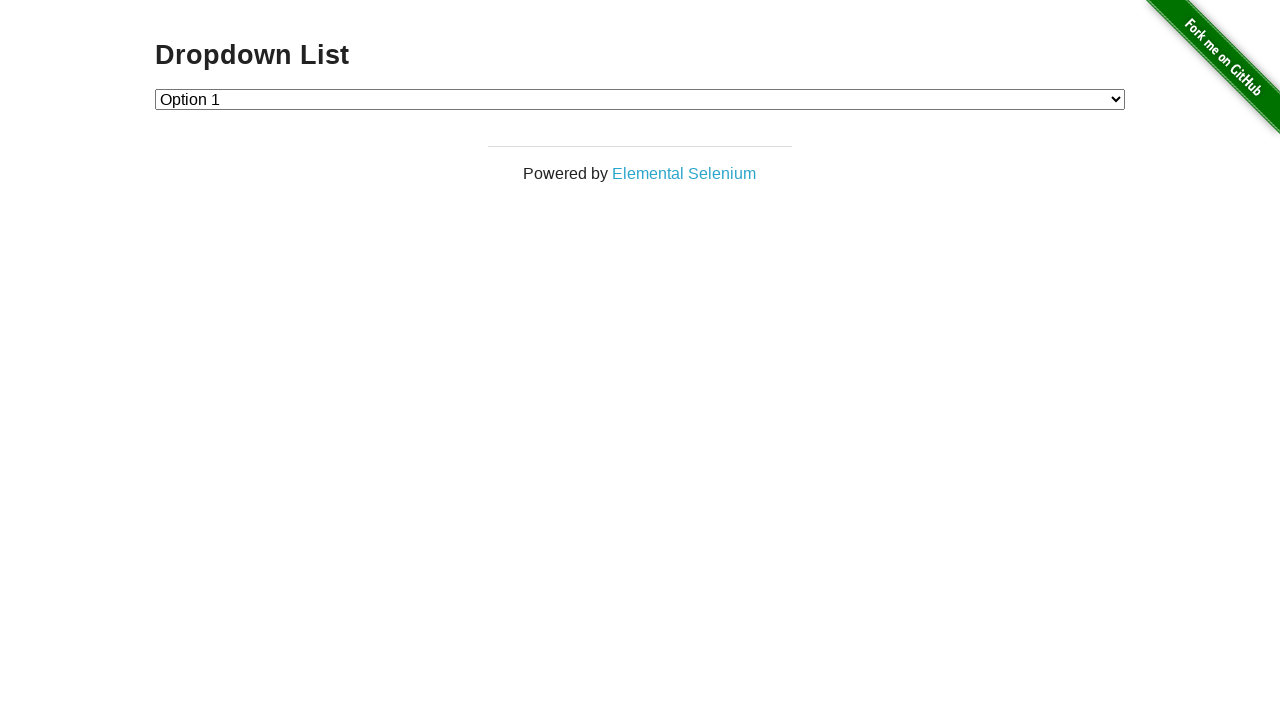

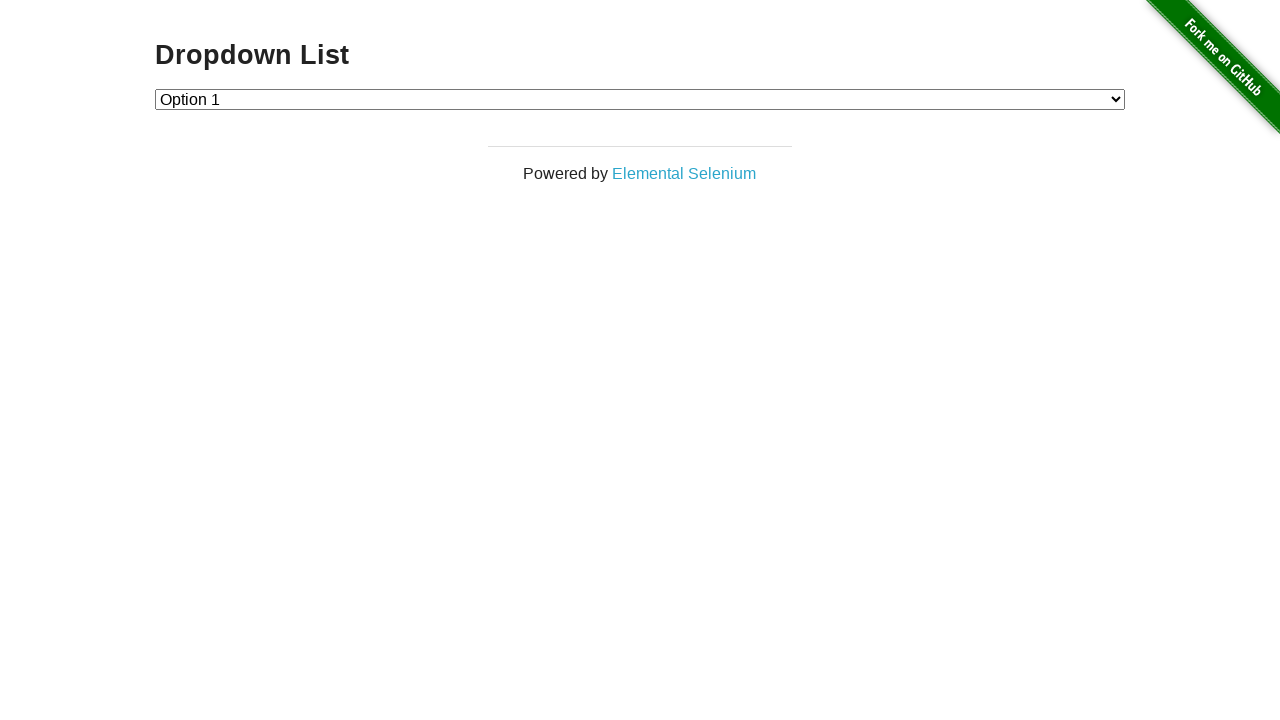